Tests the add/remove elements functionality by clicking "Add Element" to create a Delete button, verifying it appears, clicking the Delete button, and verifying it disappears.

Starting URL: http://the-internet.herokuapp.com/add_remove_elements/

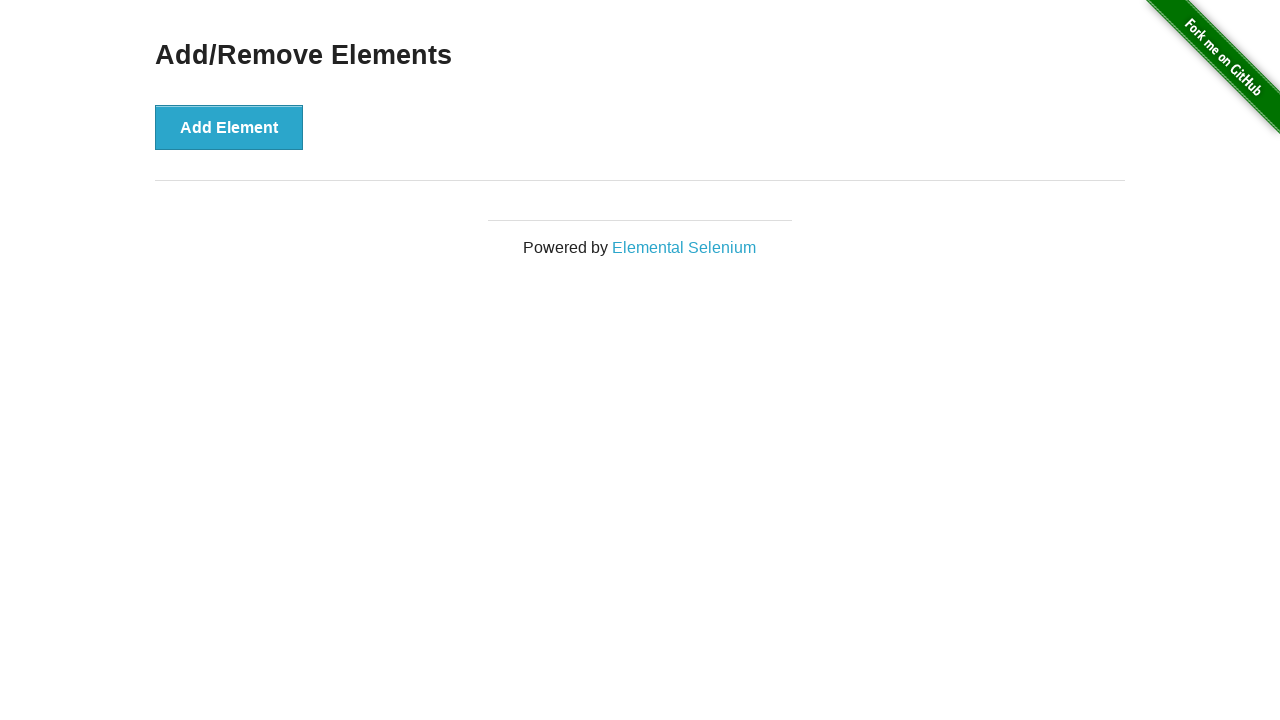

Clicked 'Add Element' button to create a Delete button at (229, 127) on xpath=//button[text()='Add Element']
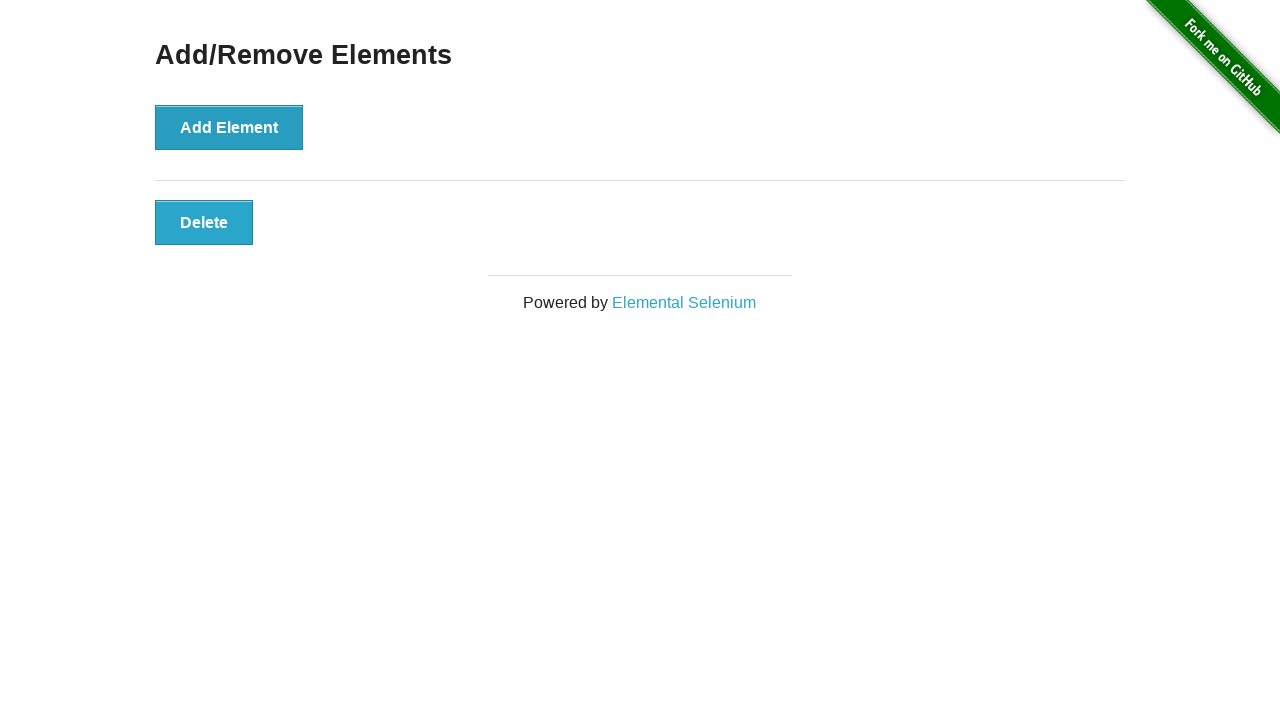

Located Delete button element
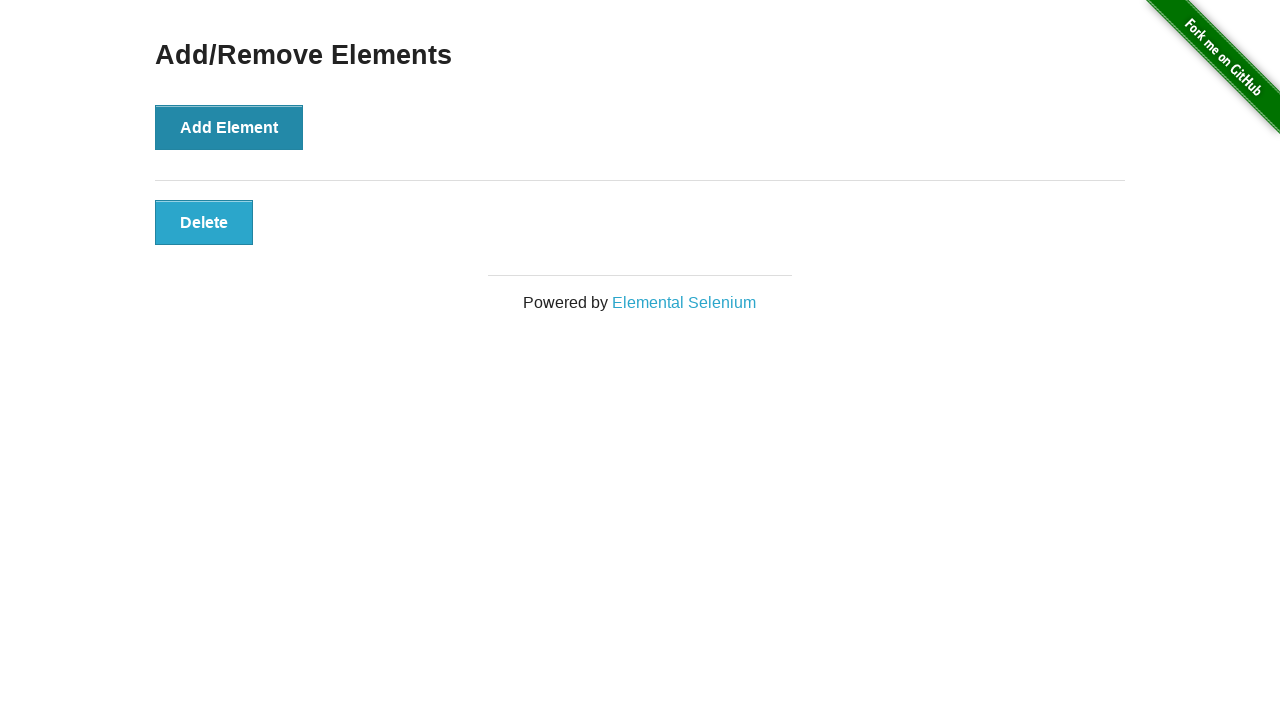

Delete button appeared and is now visible
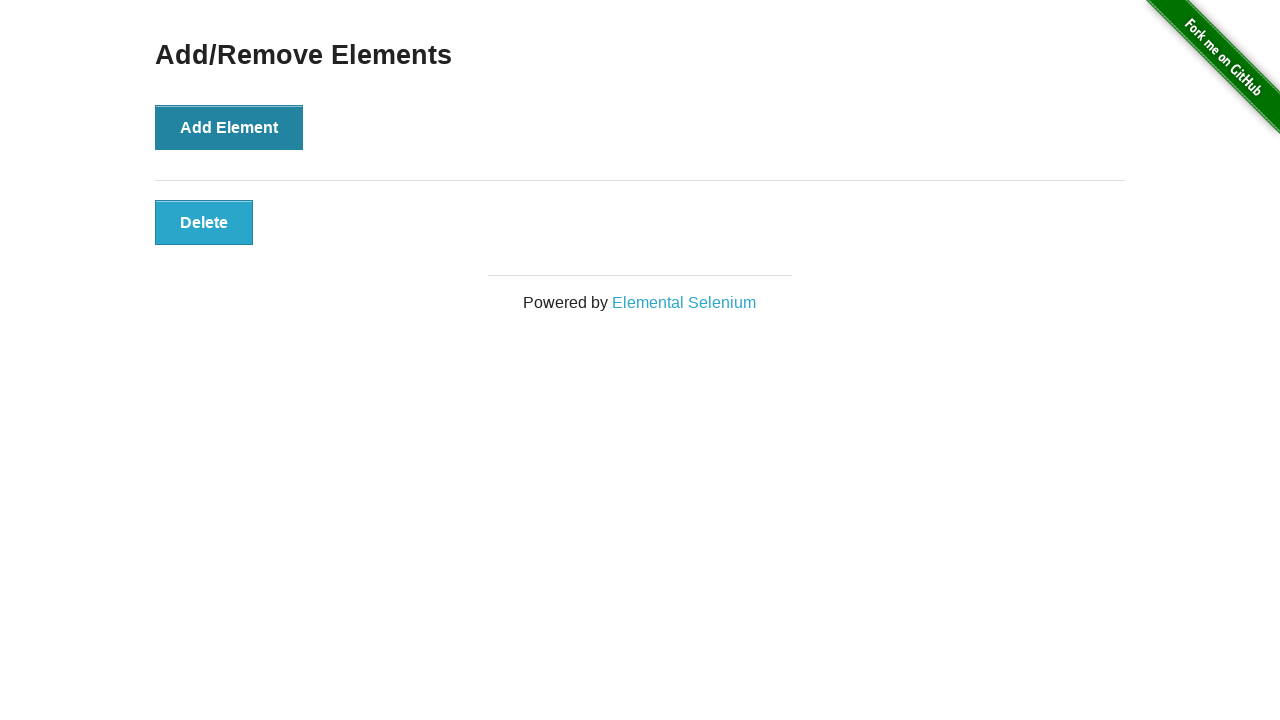

Clicked the Delete button at (204, 222) on xpath=//button[text()='Delete']
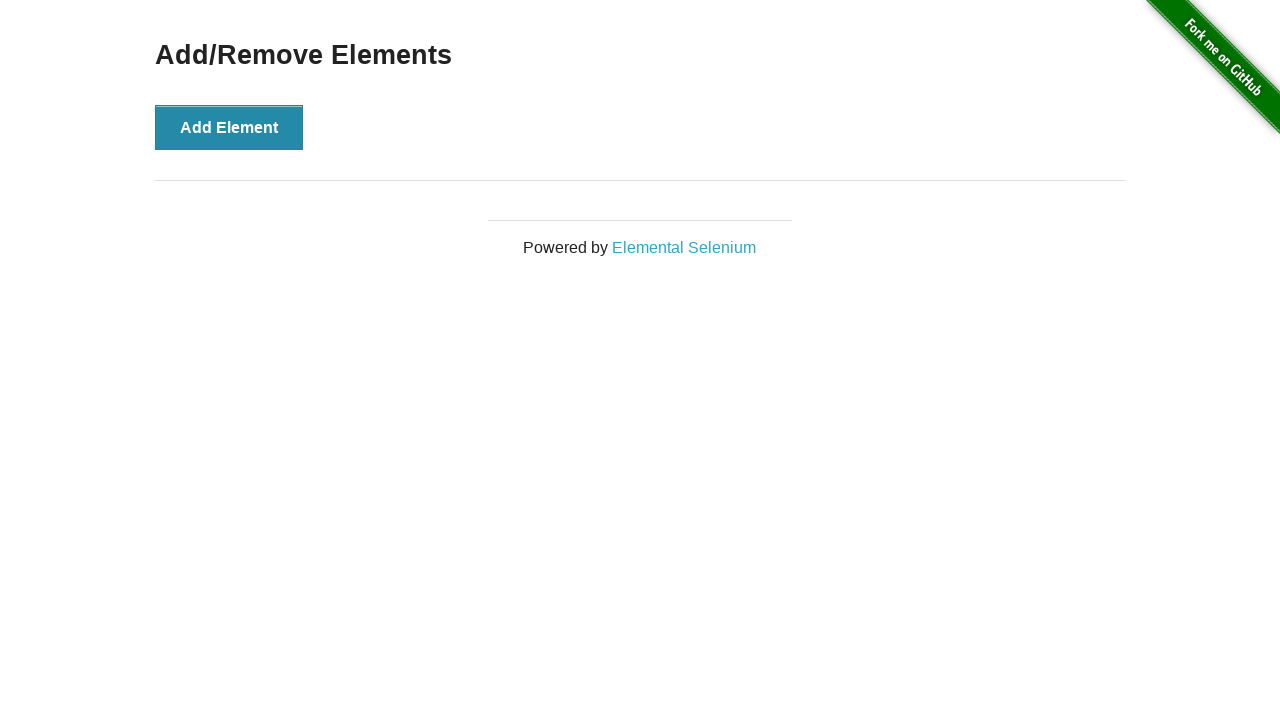

Delete button disappeared and is now hidden
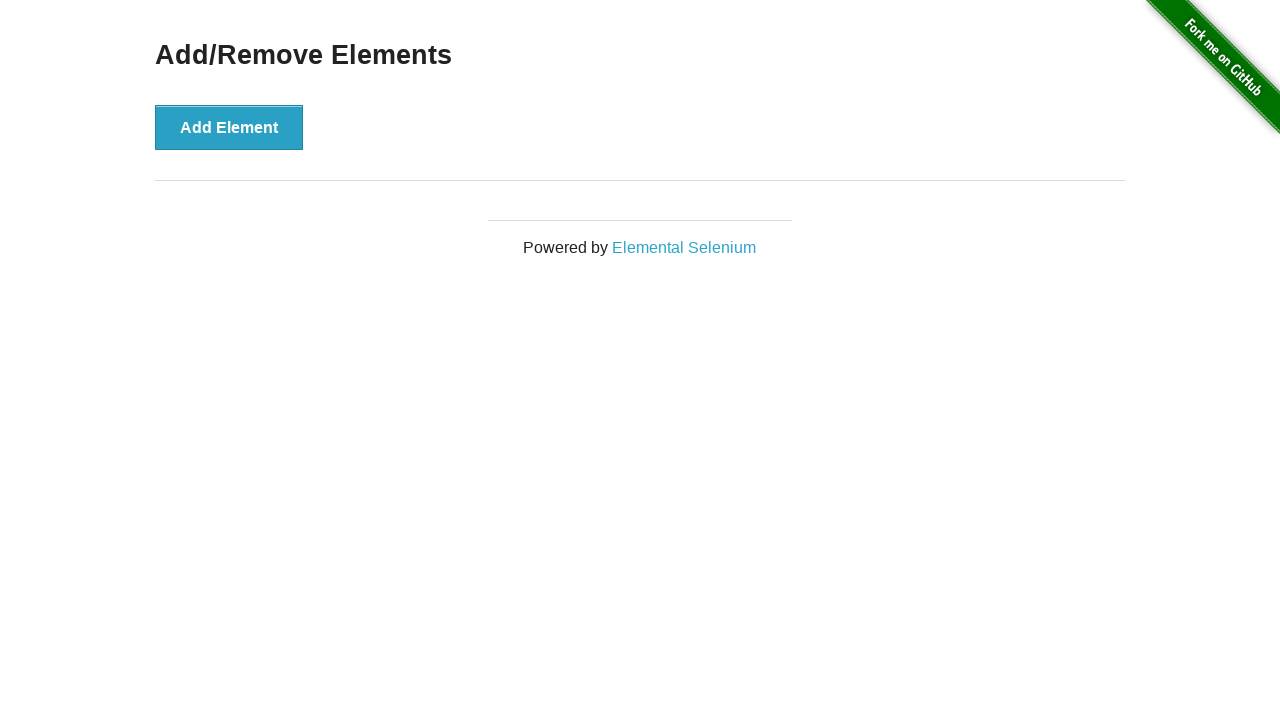

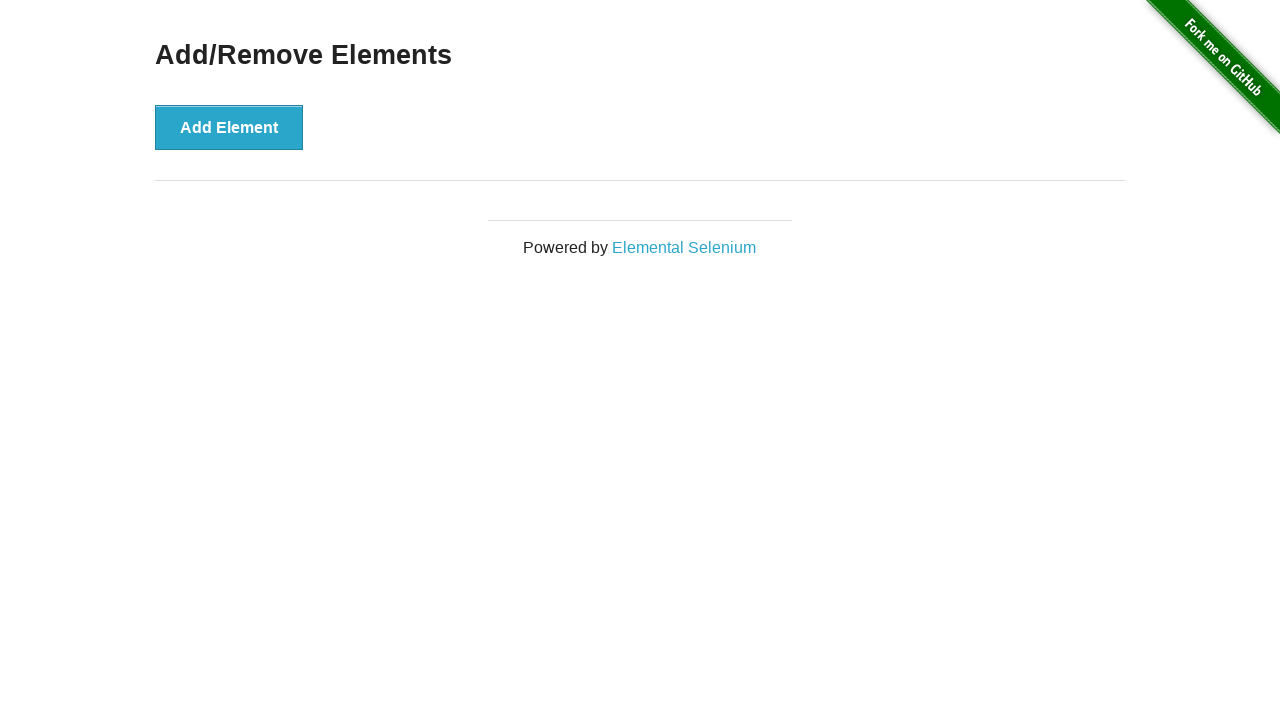